Clicks the second checkbox to uncheck it and verifies it becomes unchecked

Starting URL: https://the-internet.herokuapp.com/checkboxes

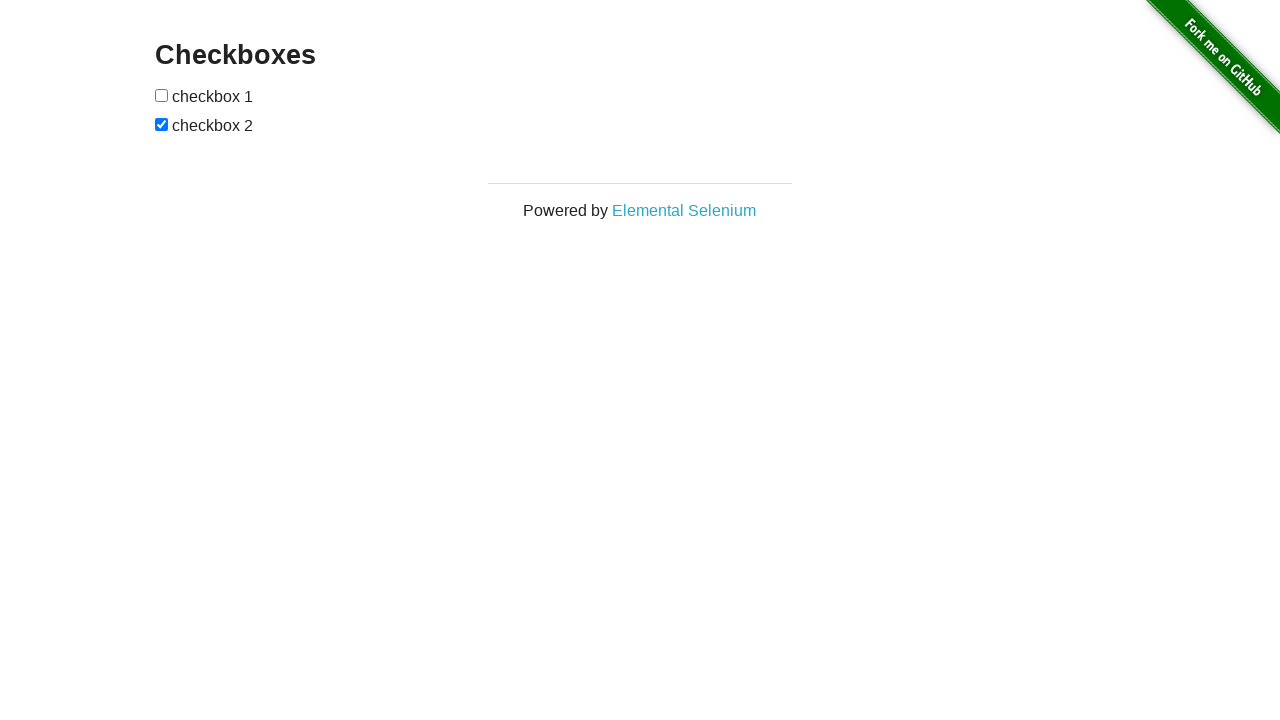

Navigated to checkboxes page
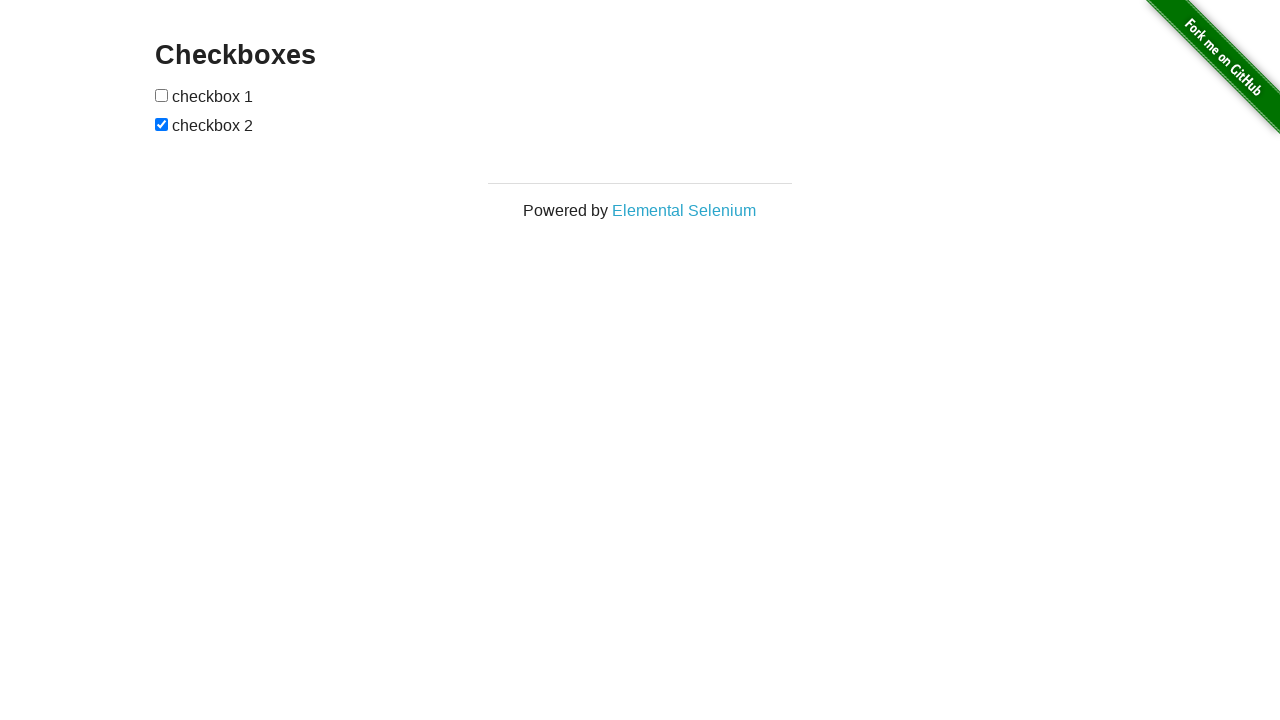

Located the second checkbox element
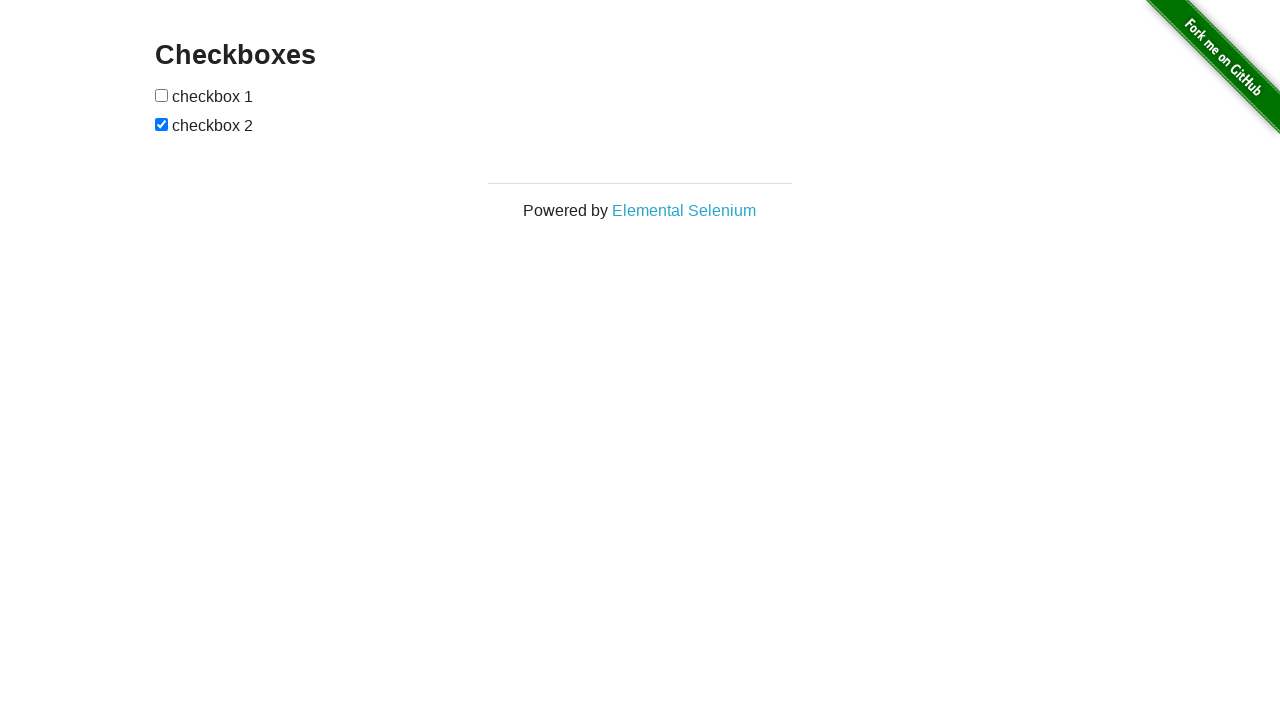

Clicked the second checkbox to uncheck it at (162, 124) on input:last-child
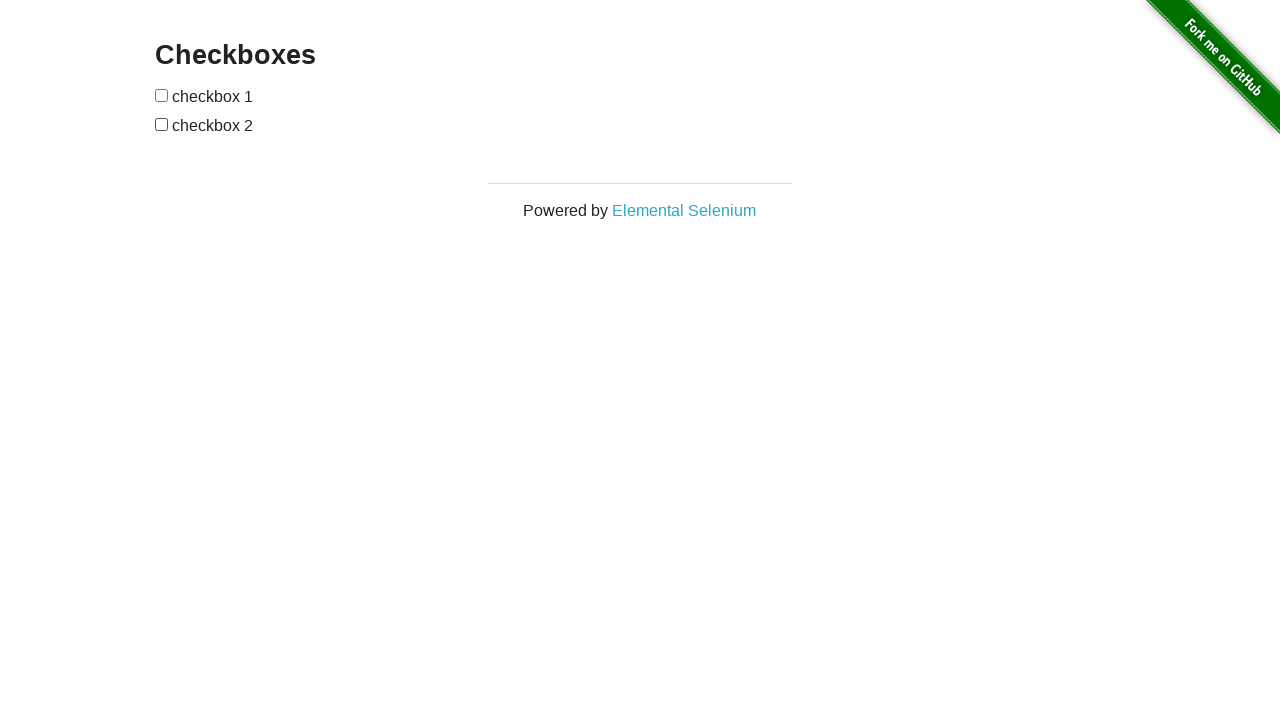

Verified that the second checkbox is now unchecked
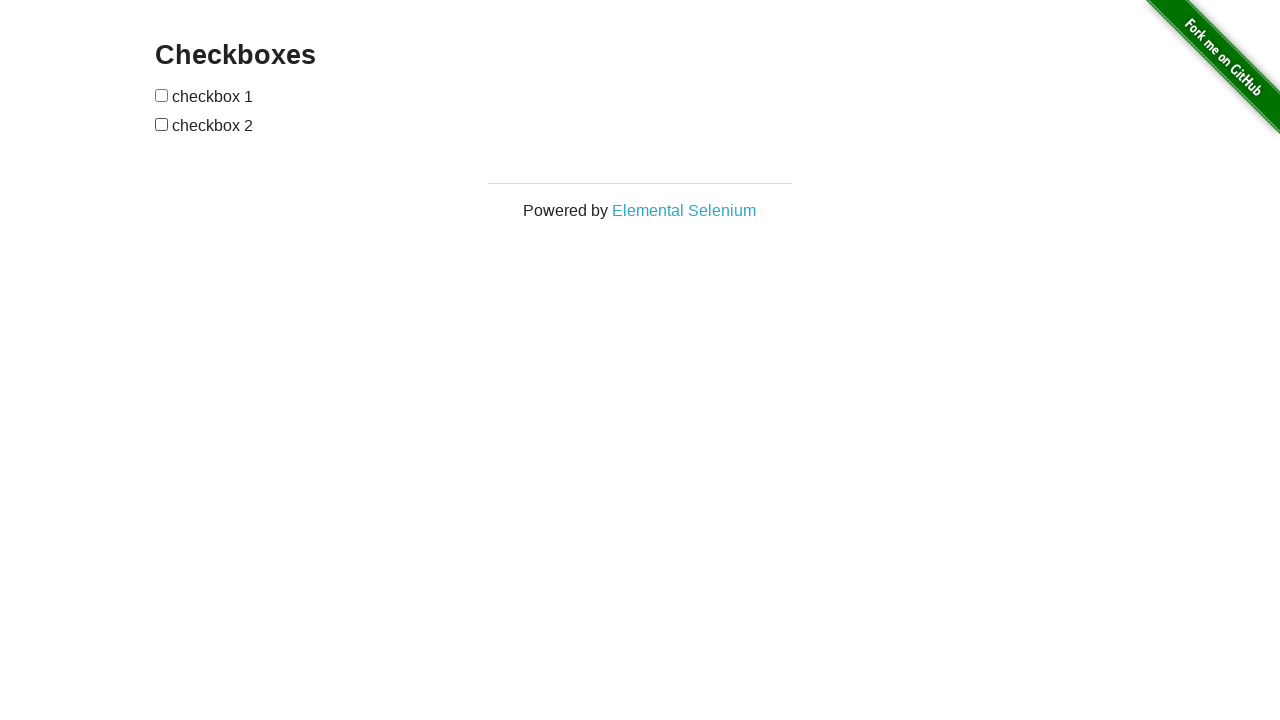

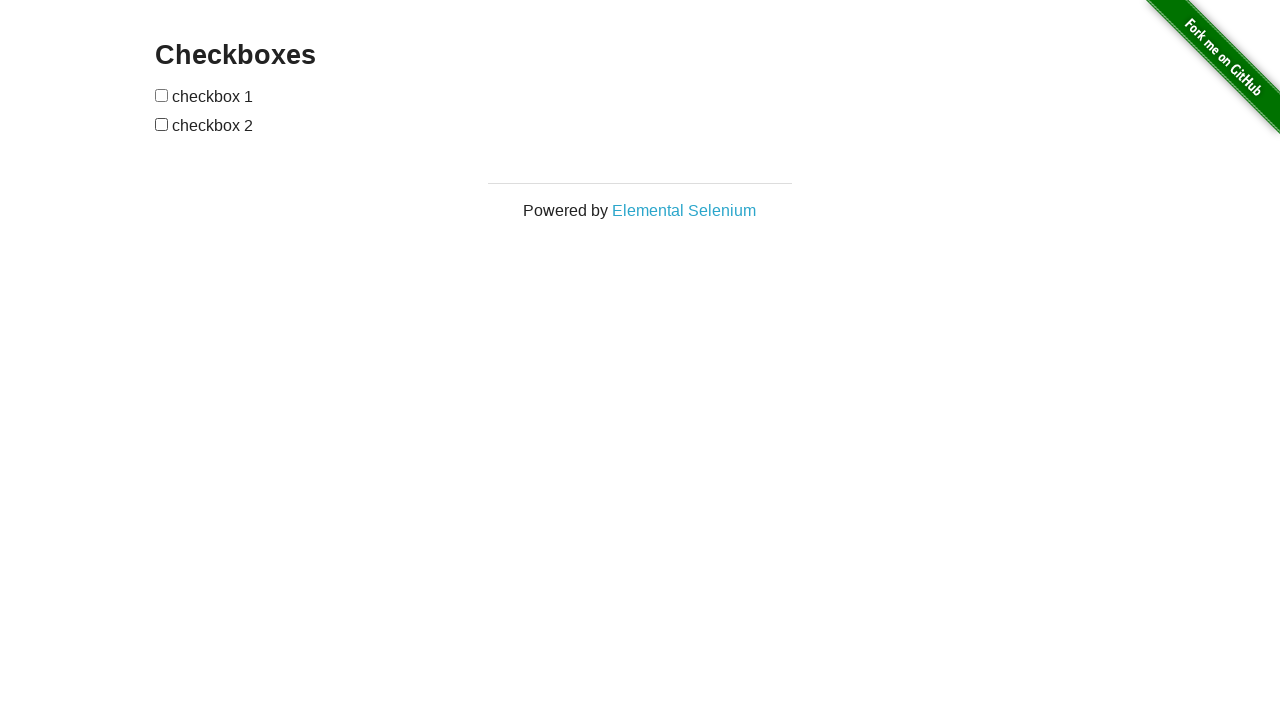